Tests searching for "chicken gyro" by pressing Enter and verifying "No results found" popup

Starting URL: https://d3n9iqvbhzuqoh.cloudfront.net/

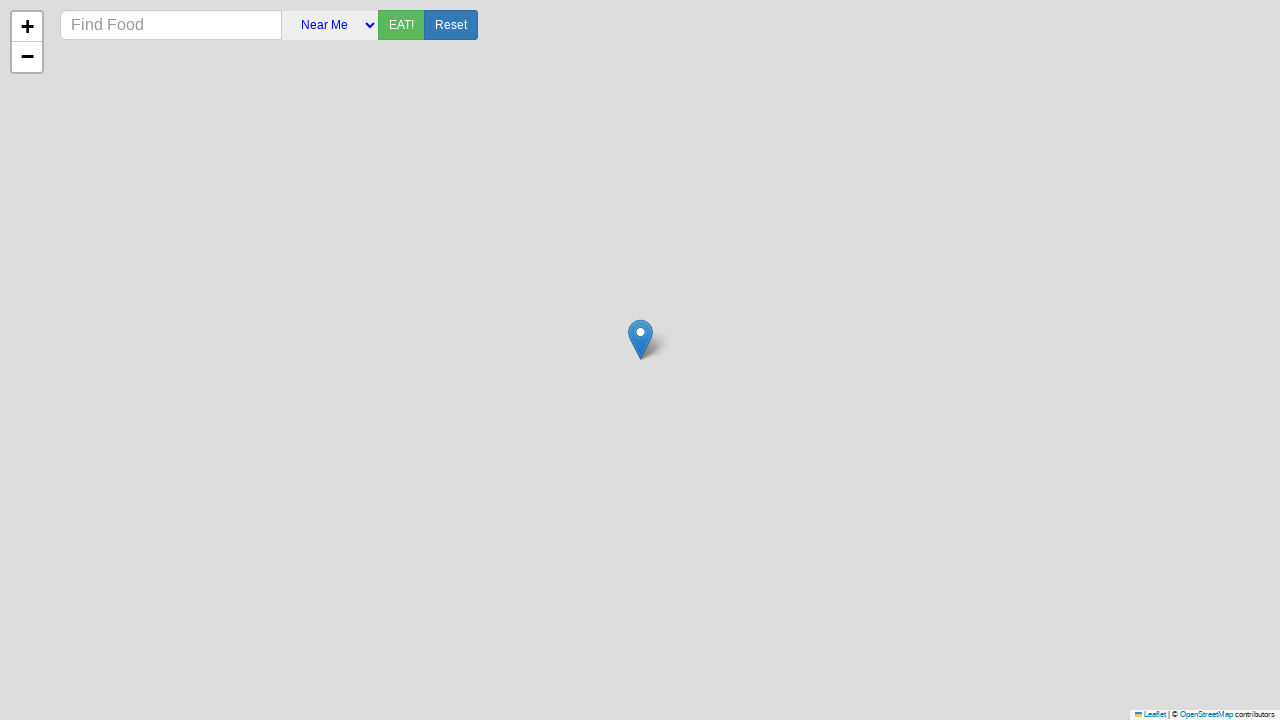

Waited for map container to load
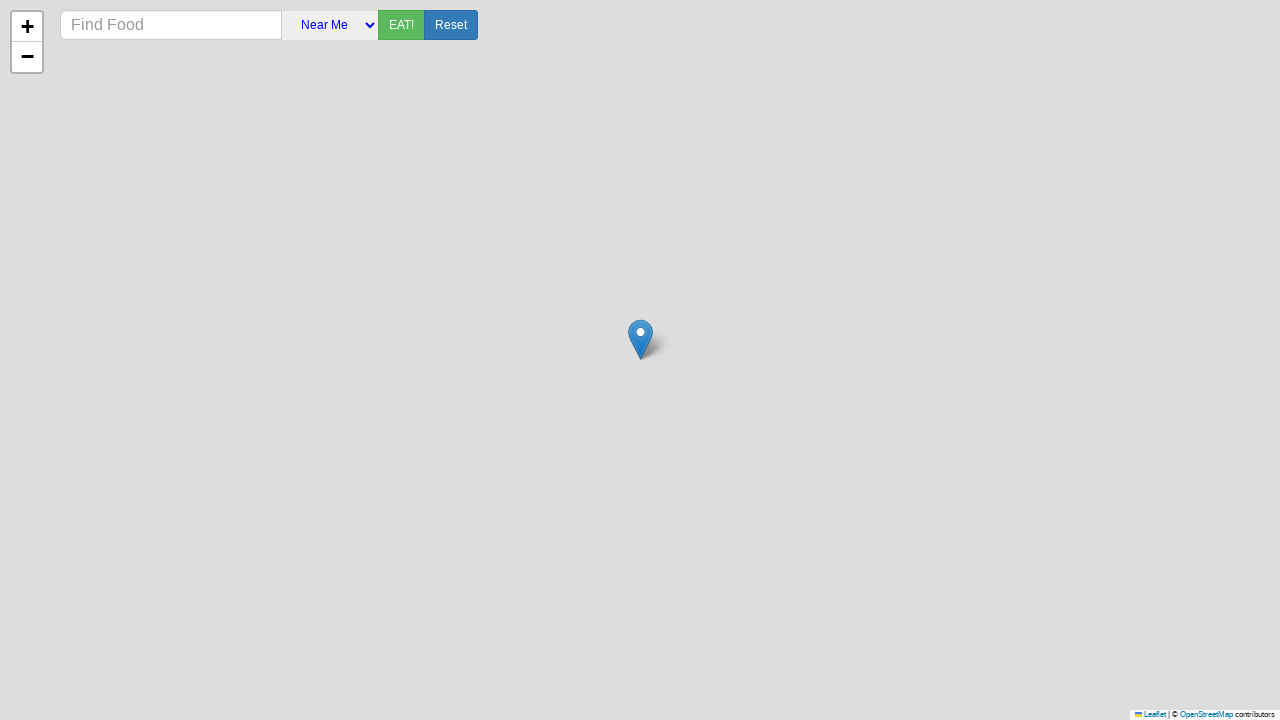

Filled search input with 'chicken gyro' on input[placeholder*="Find"], input[type="text"]
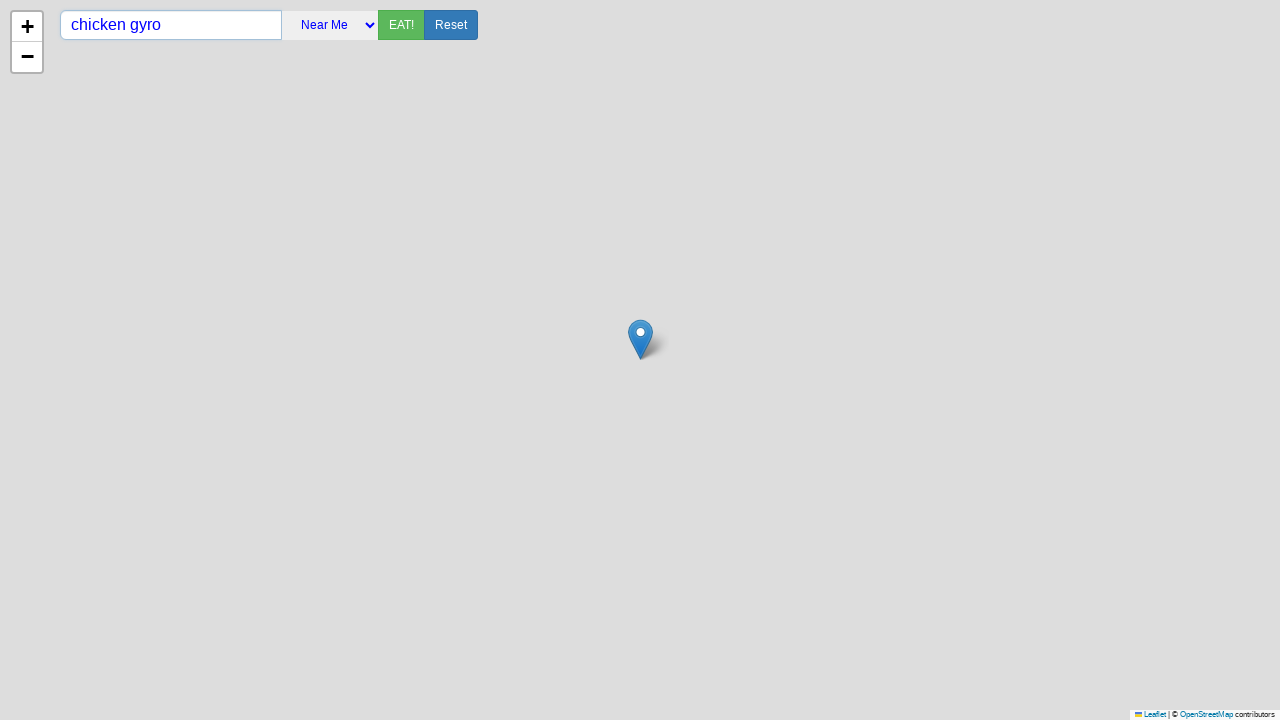

Pressed Enter to search for 'chicken gyro'
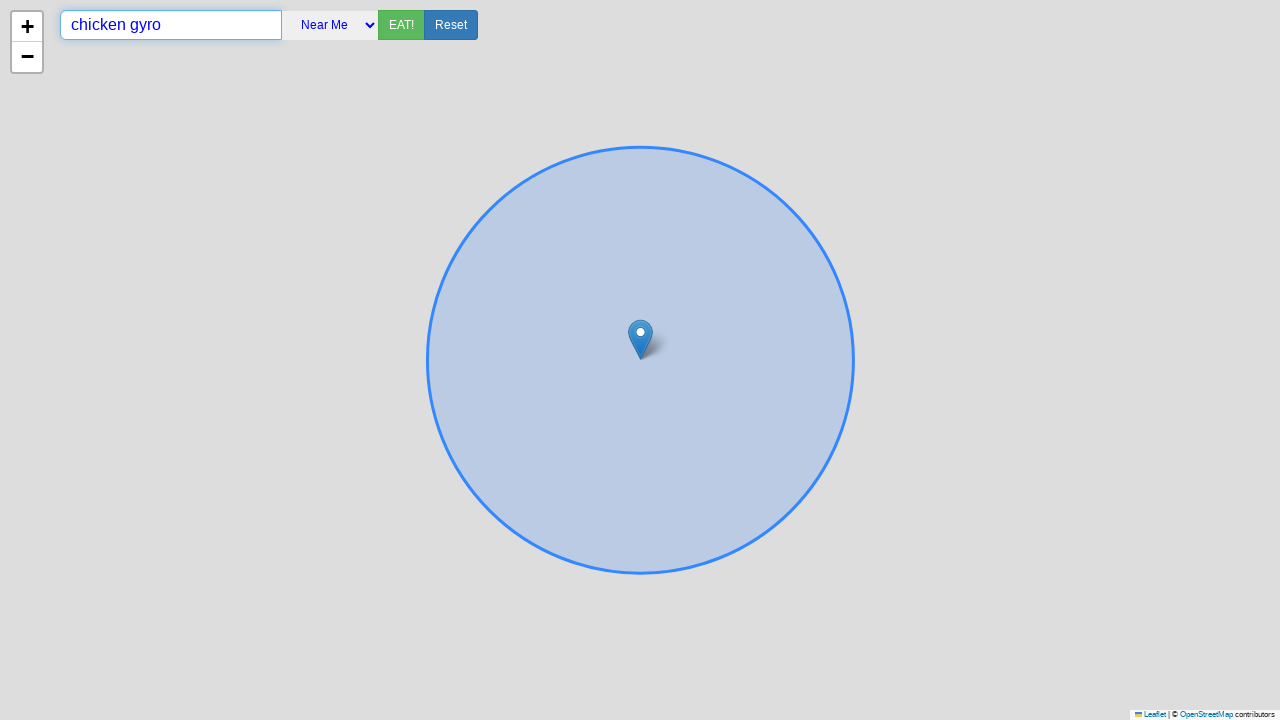

Waited for popup to appear
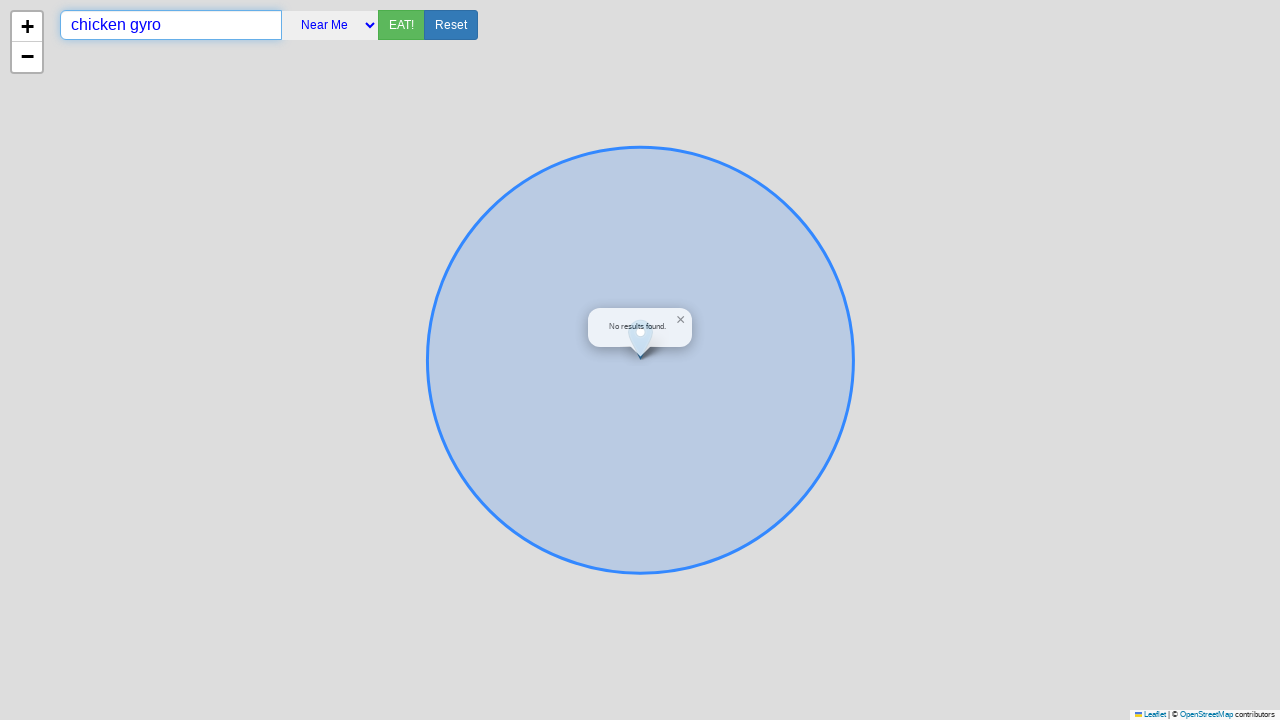

Verified popup contains 'No results found' text
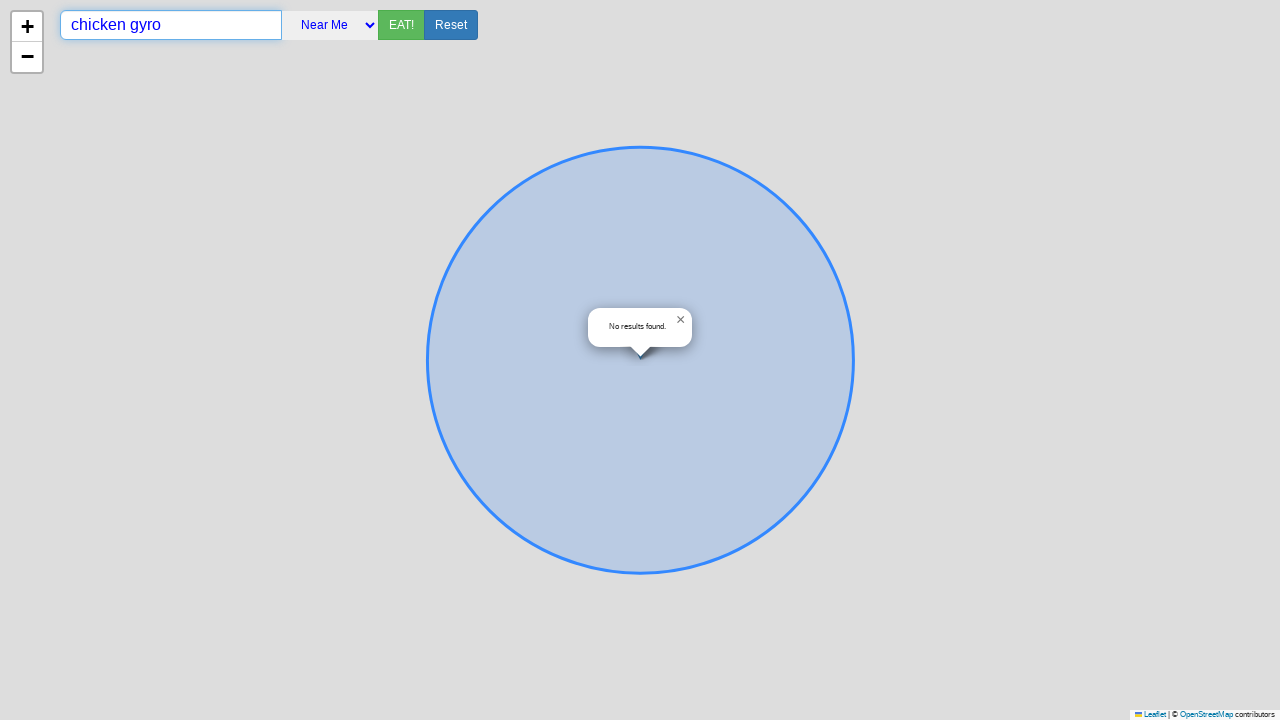

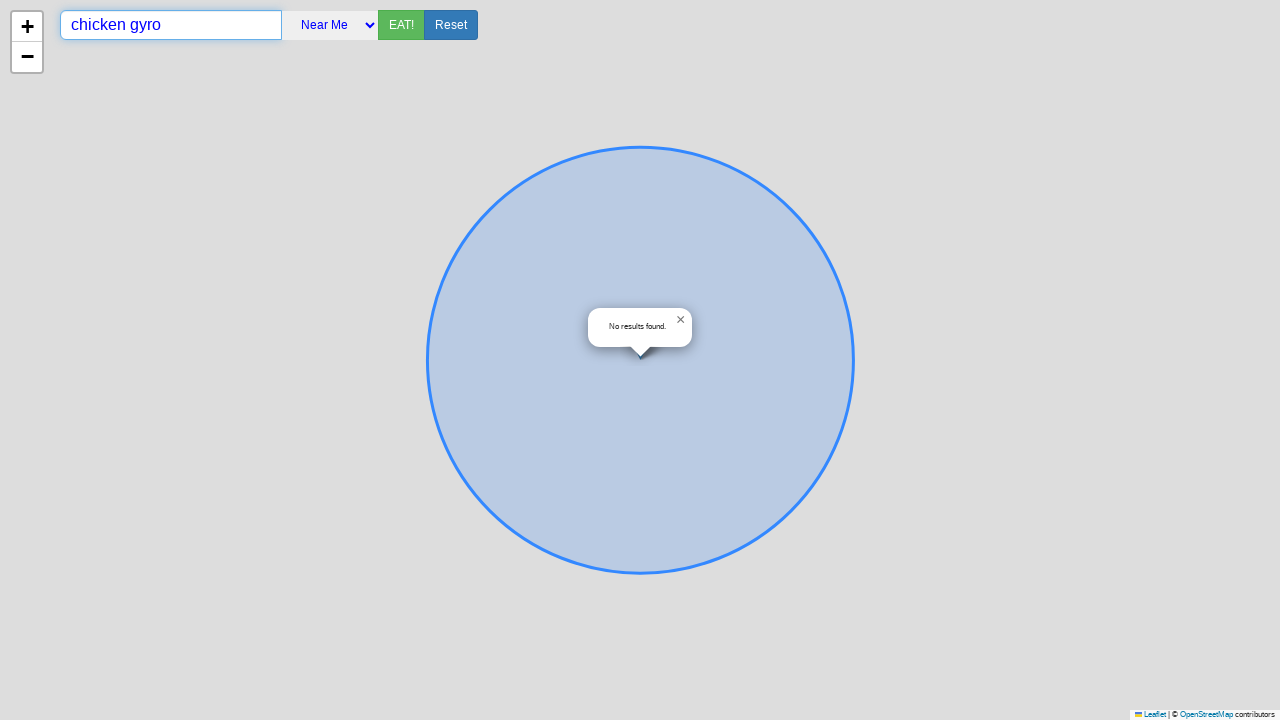